Tests adding a product to the cart by clicking on a product and then clicking the add to cart button

Starting URL: https://www.demoblaze.com/

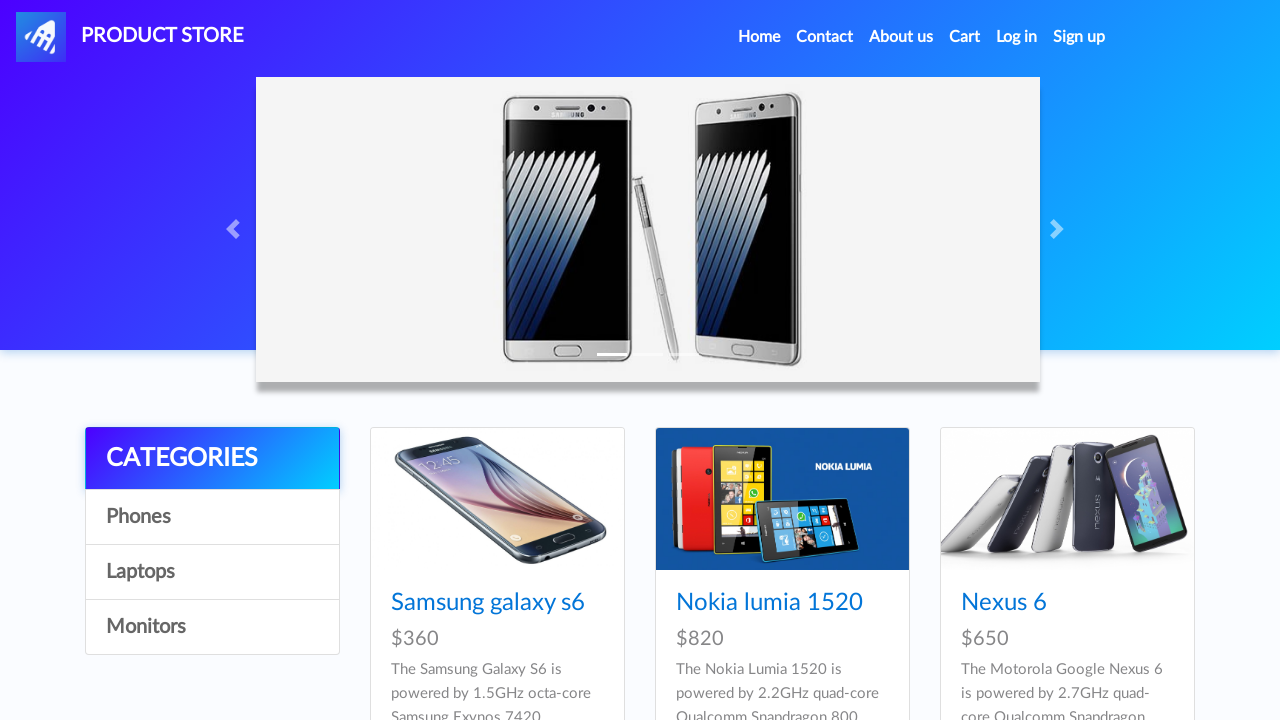

Waited for products to load on home page
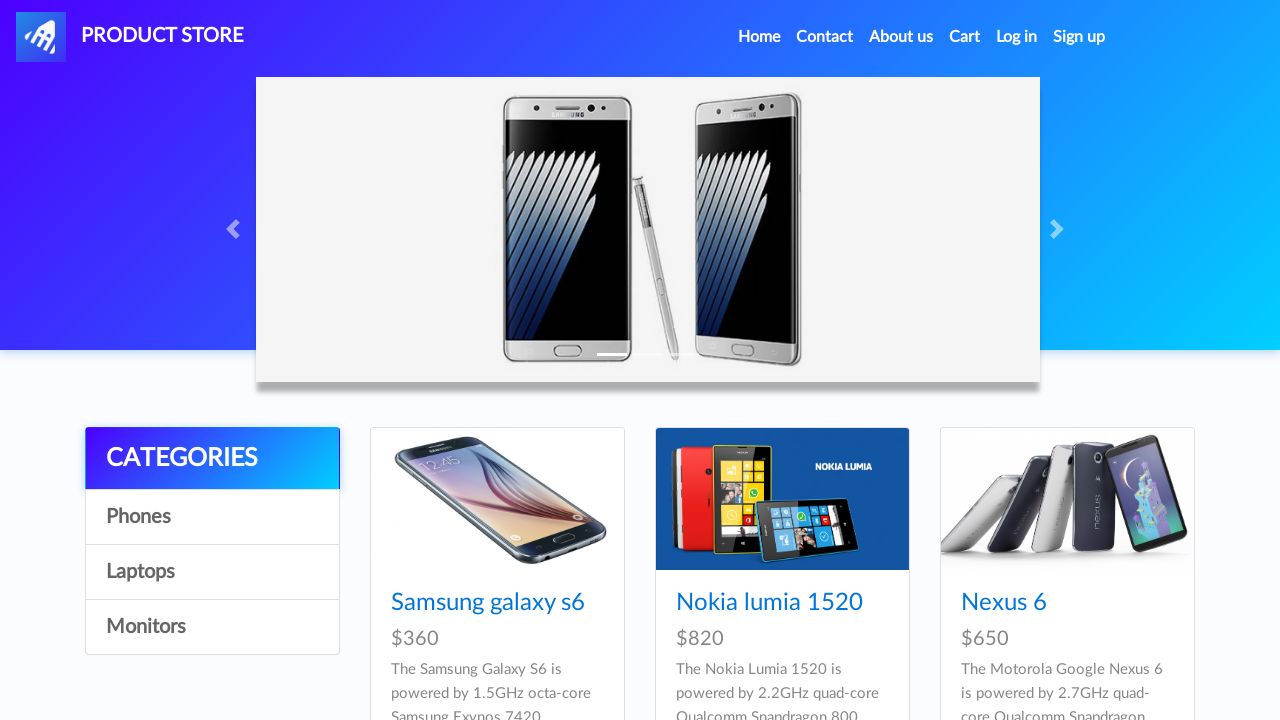

Clicked on first product at (488, 603) on .card-title a >> nth=0
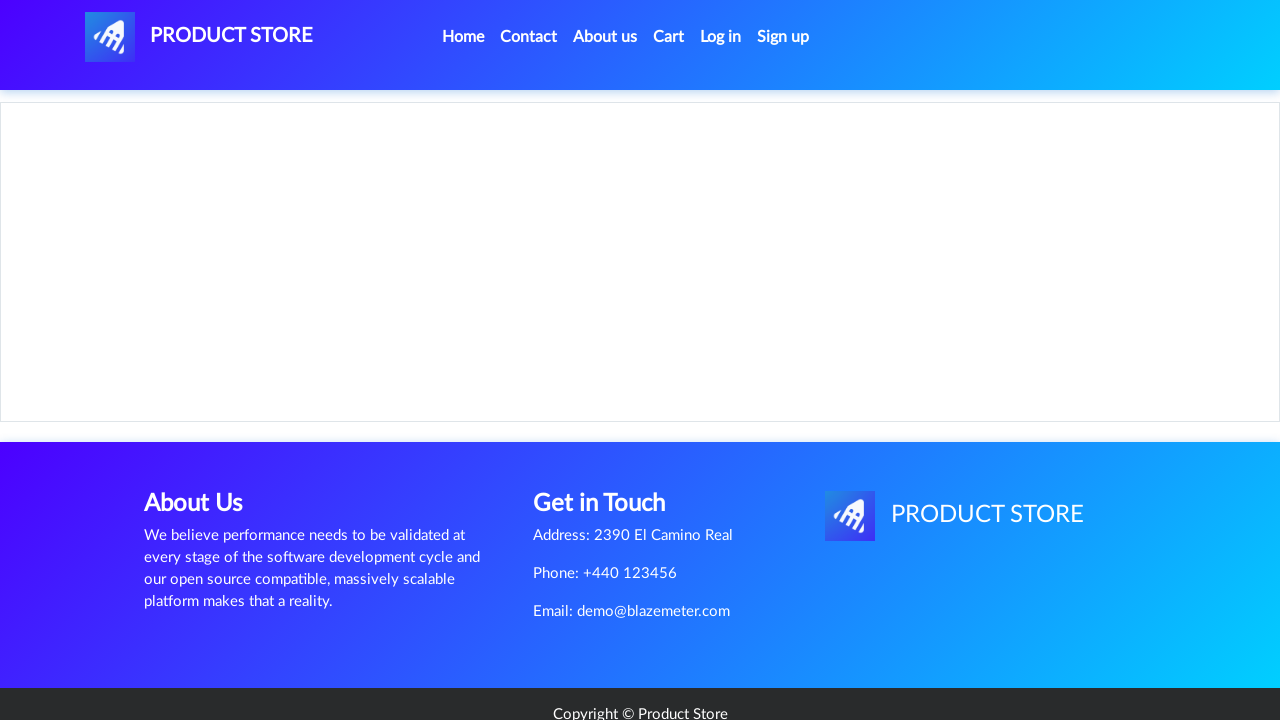

Waited for product details page to load
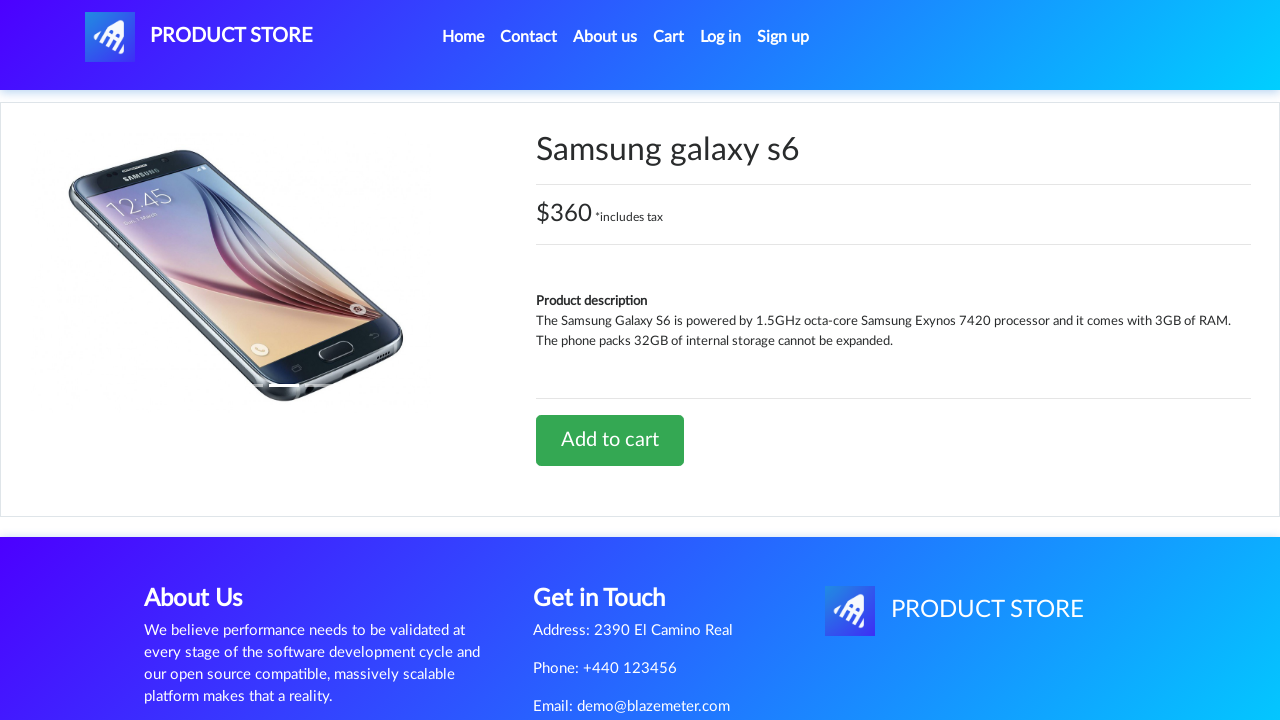

Clicked add to cart button at (610, 440) on a.btn-success
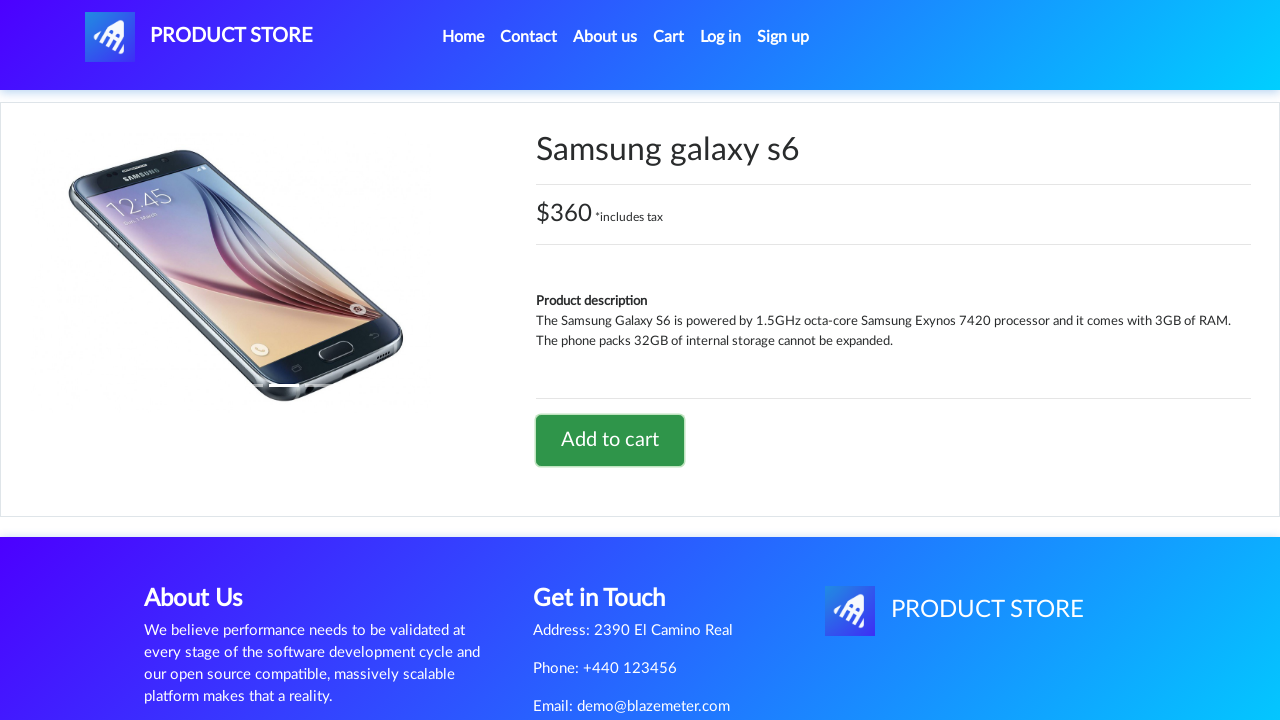

Waited for confirmation alert
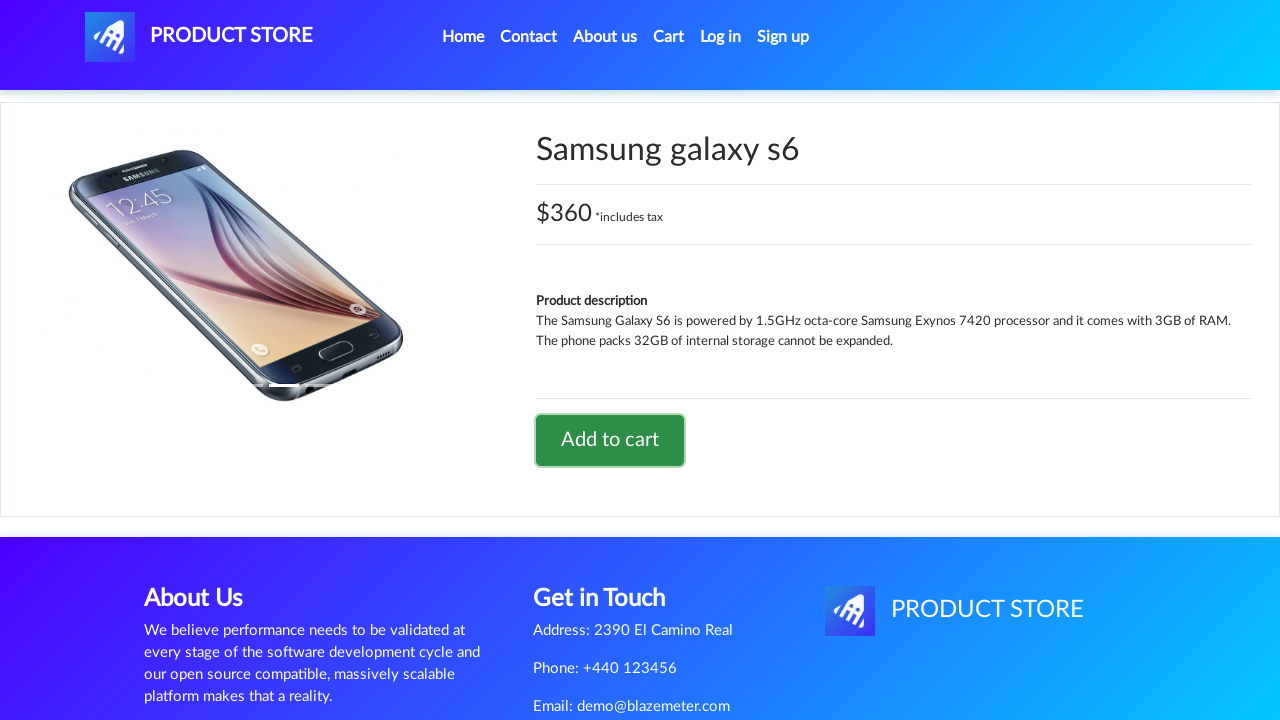

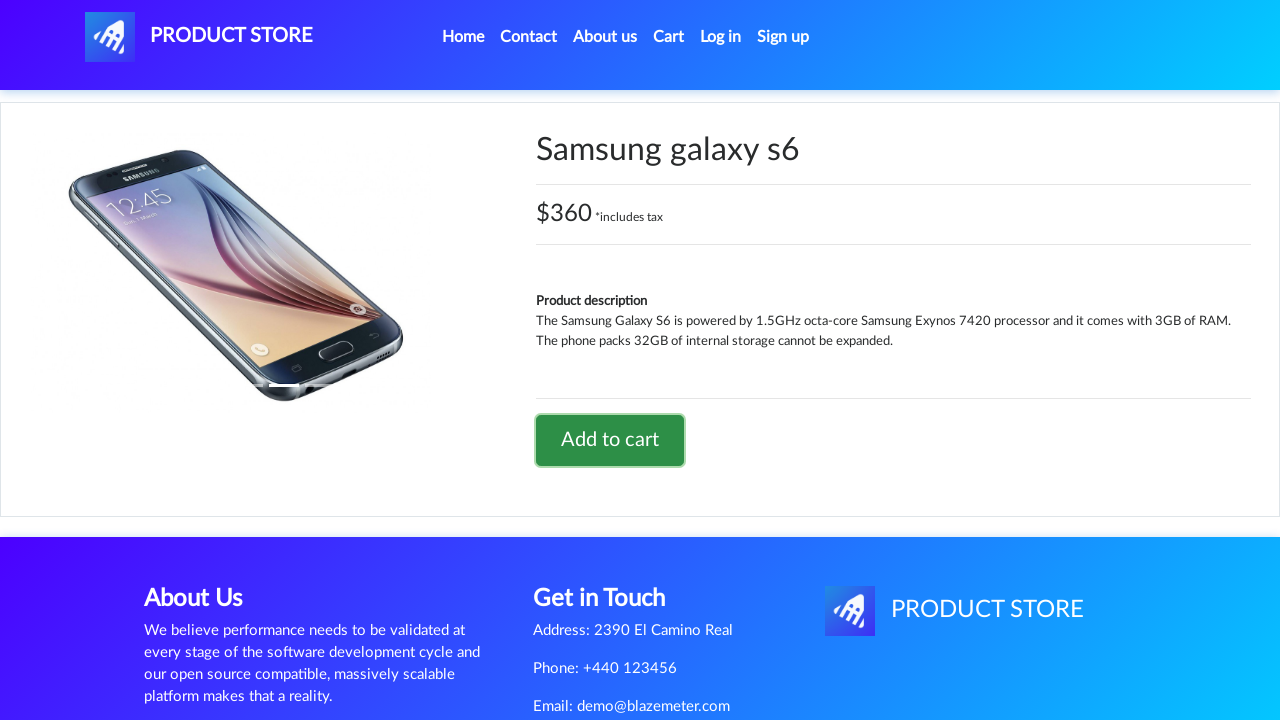